Tests filtering by active items - adds three todos, completes one, and verifies only incomplete items show when Active filter is applied

Starting URL: https://todomvc.com/examples/react/dist/

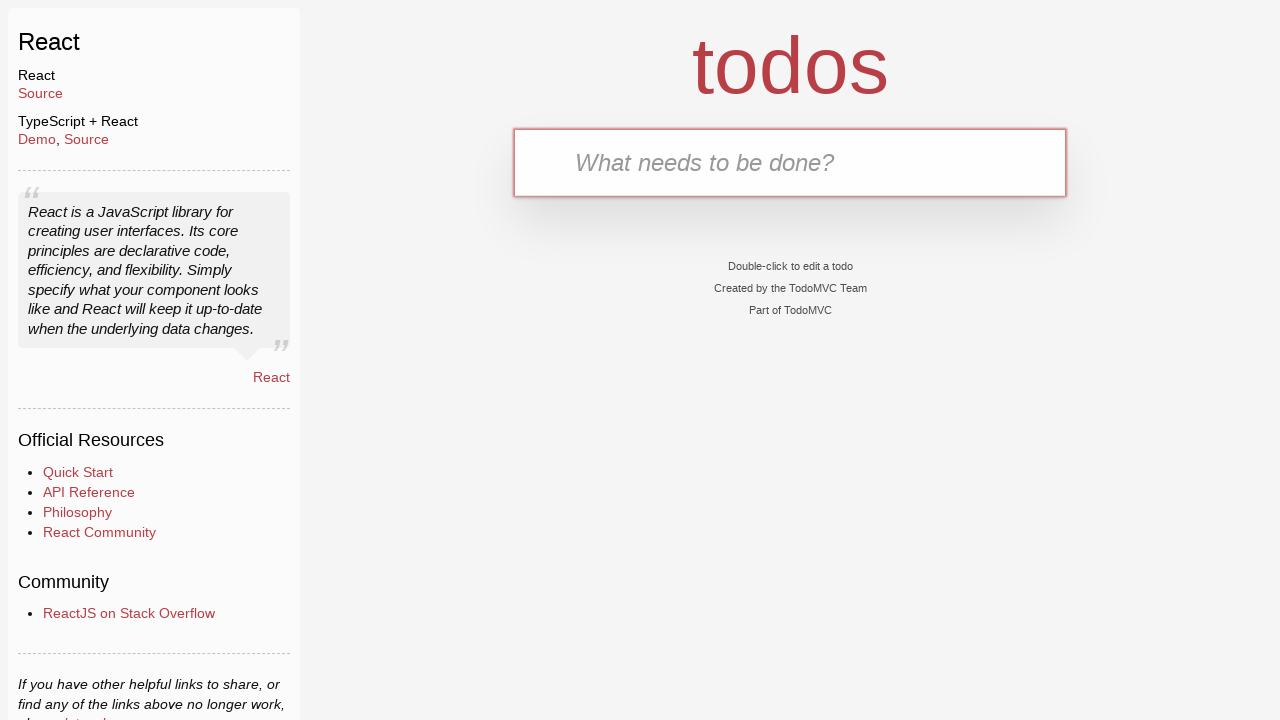

Filled new todo field with 'Feed the cat' on .new-todo
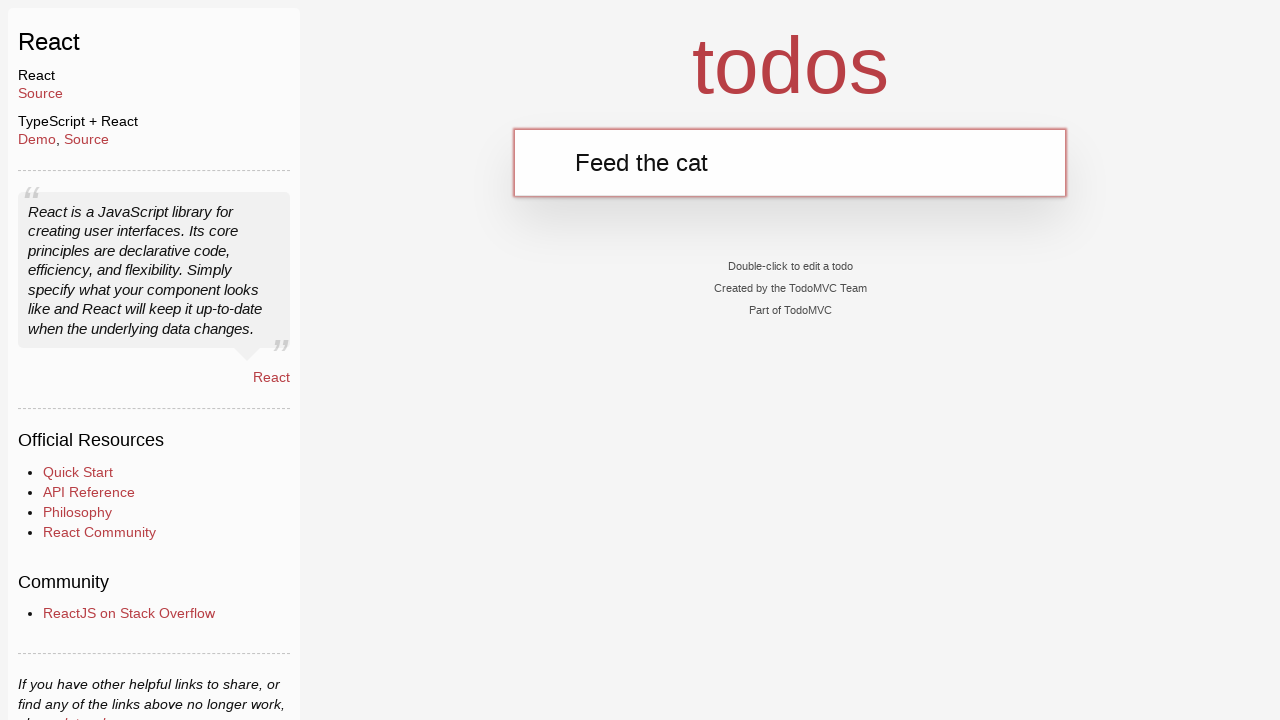

Pressed Enter to add first todo item on .new-todo
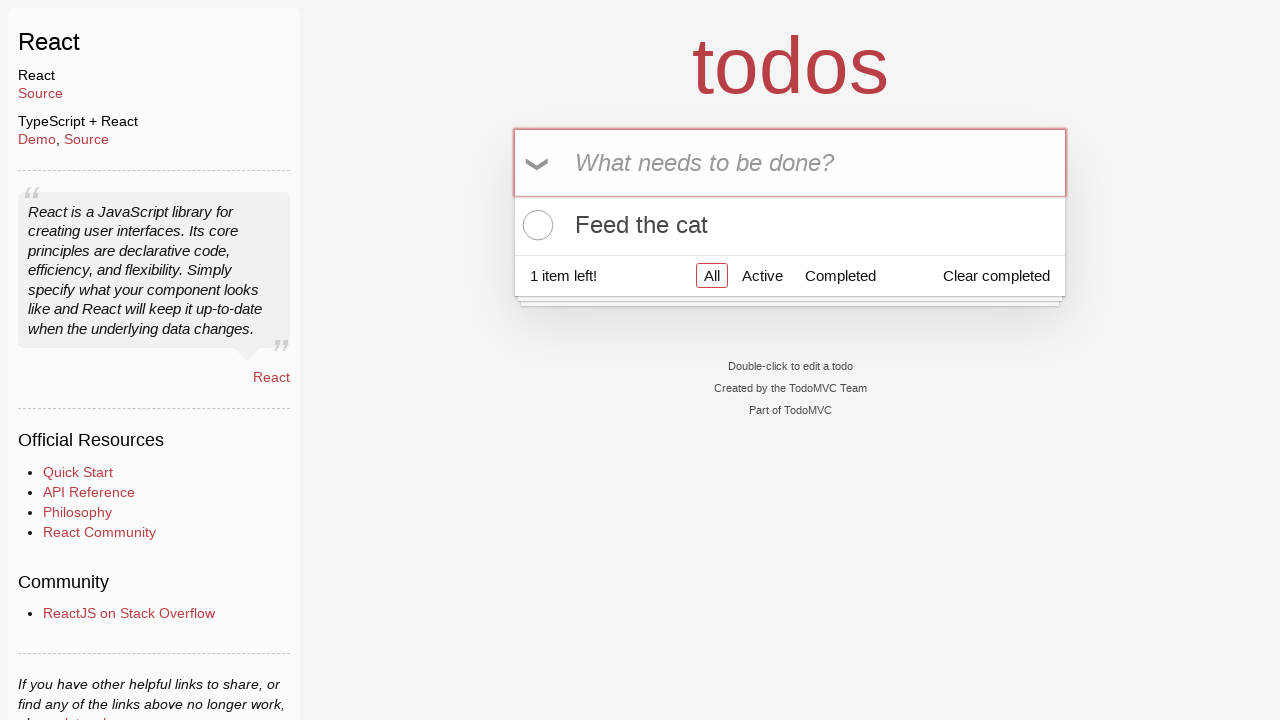

Filled new todo field with 'Walk the dog' on .new-todo
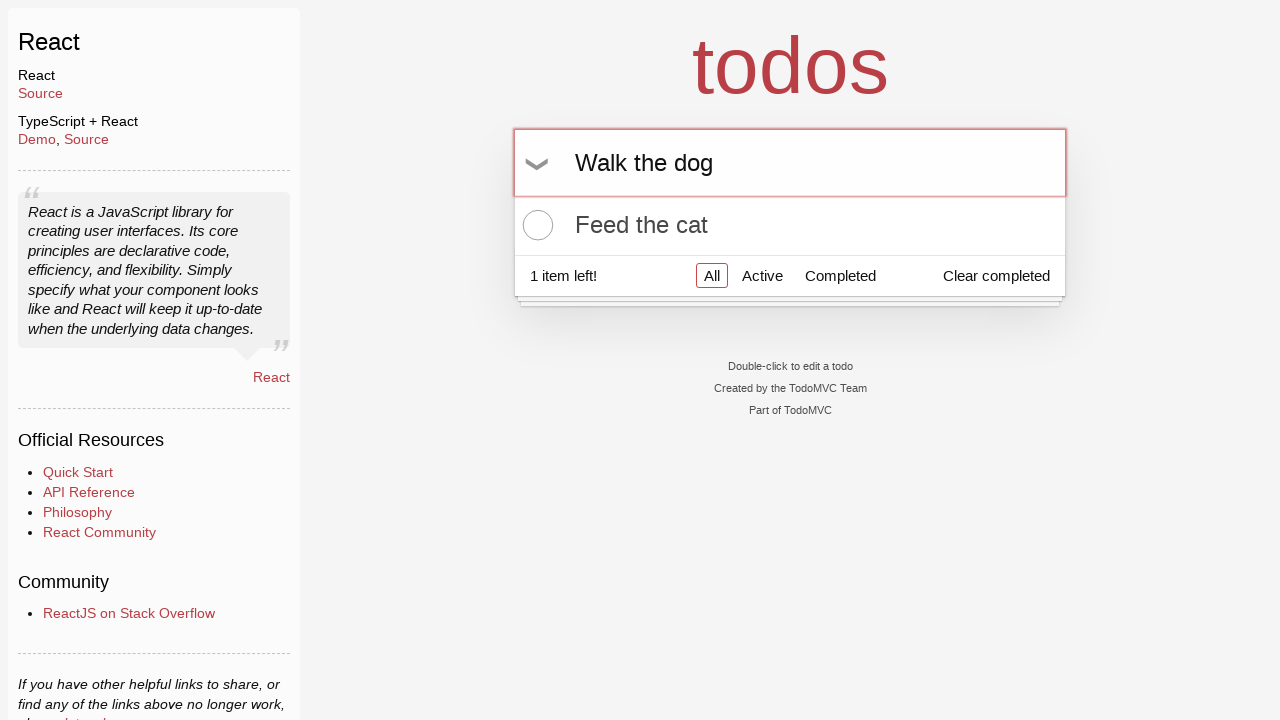

Pressed Enter to add second todo item on .new-todo
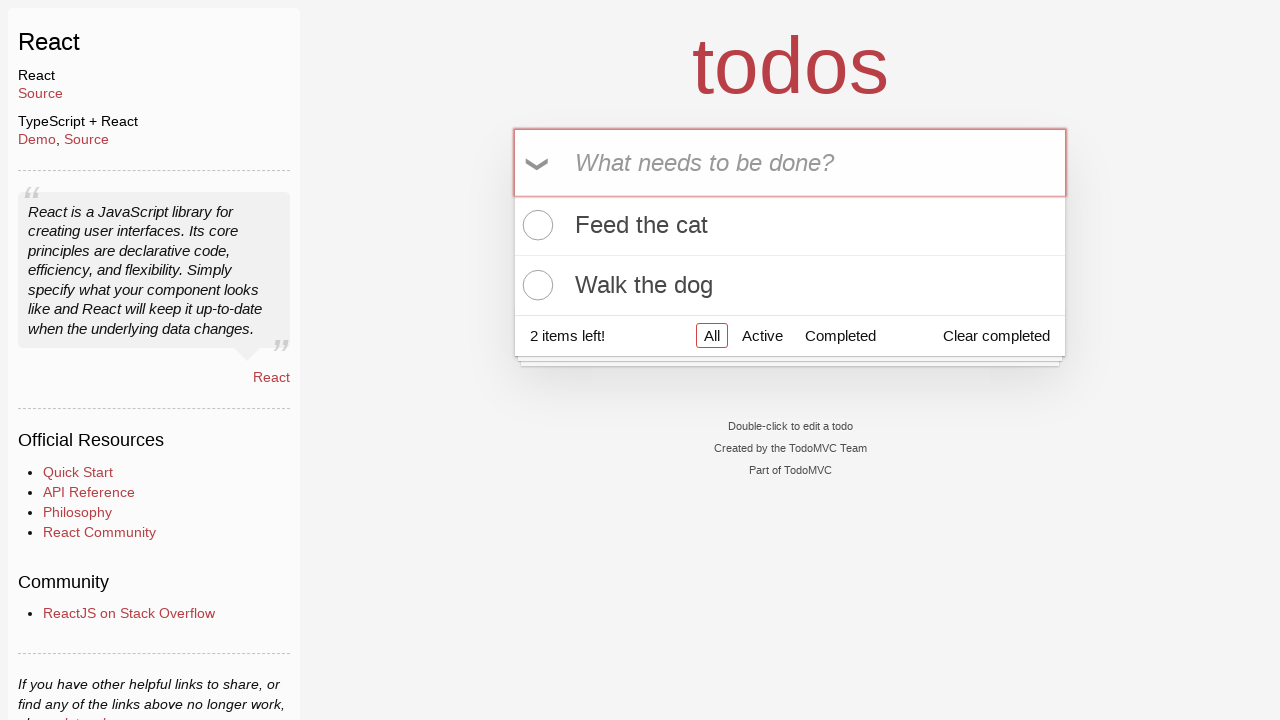

Filled new todo field with 'Buy some milk' on .new-todo
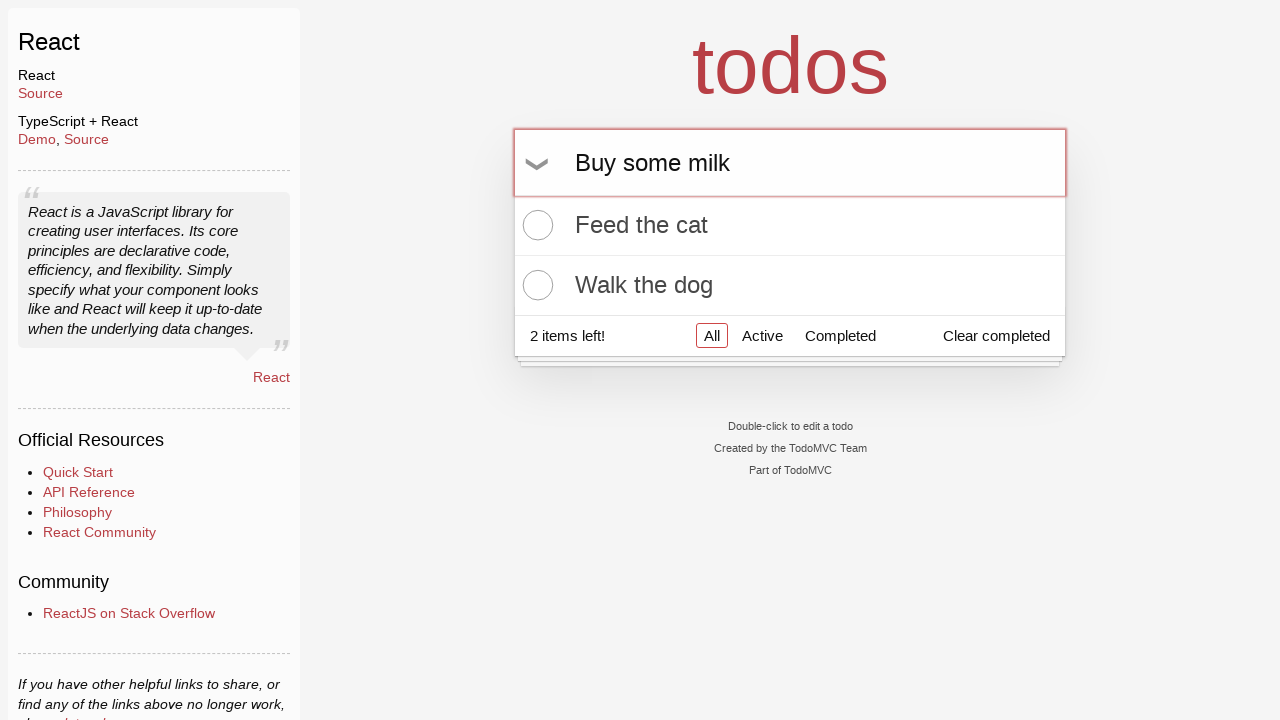

Pressed Enter to add third todo item on .new-todo
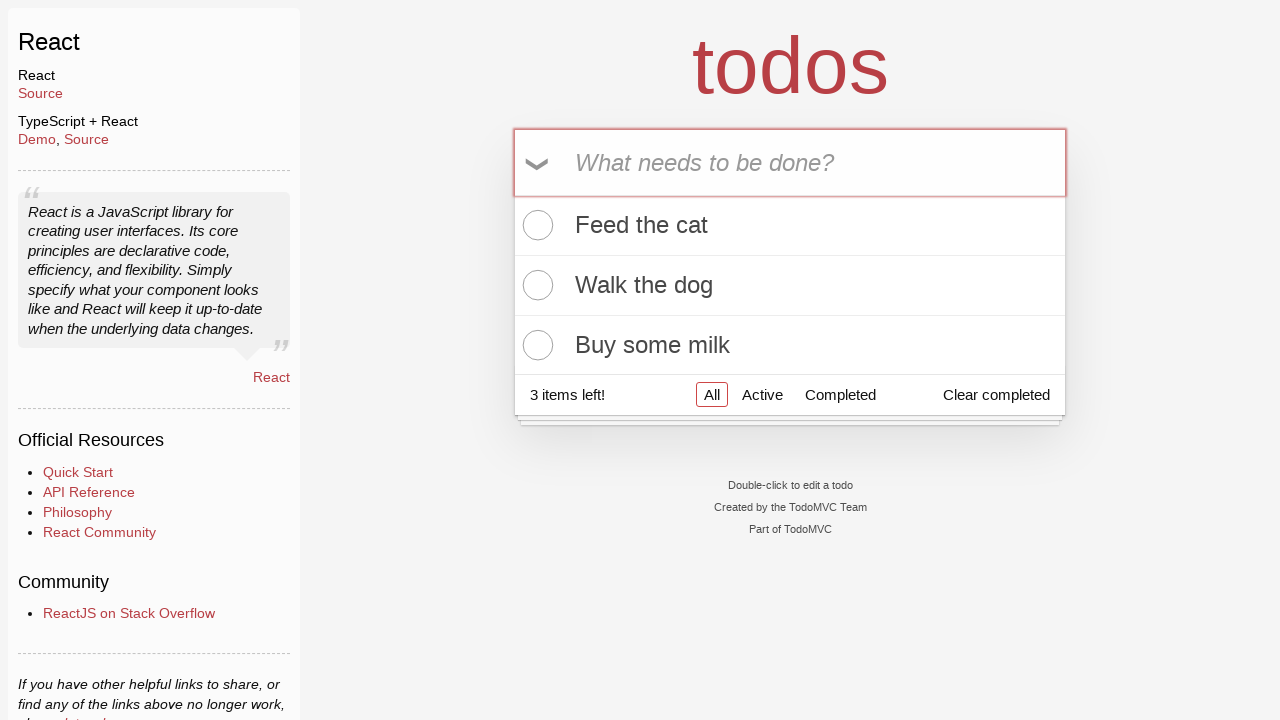

Clicked checkbox to mark 'Walk the dog' as complete at (535, 285) on li:has-text('Walk the dog') .toggle
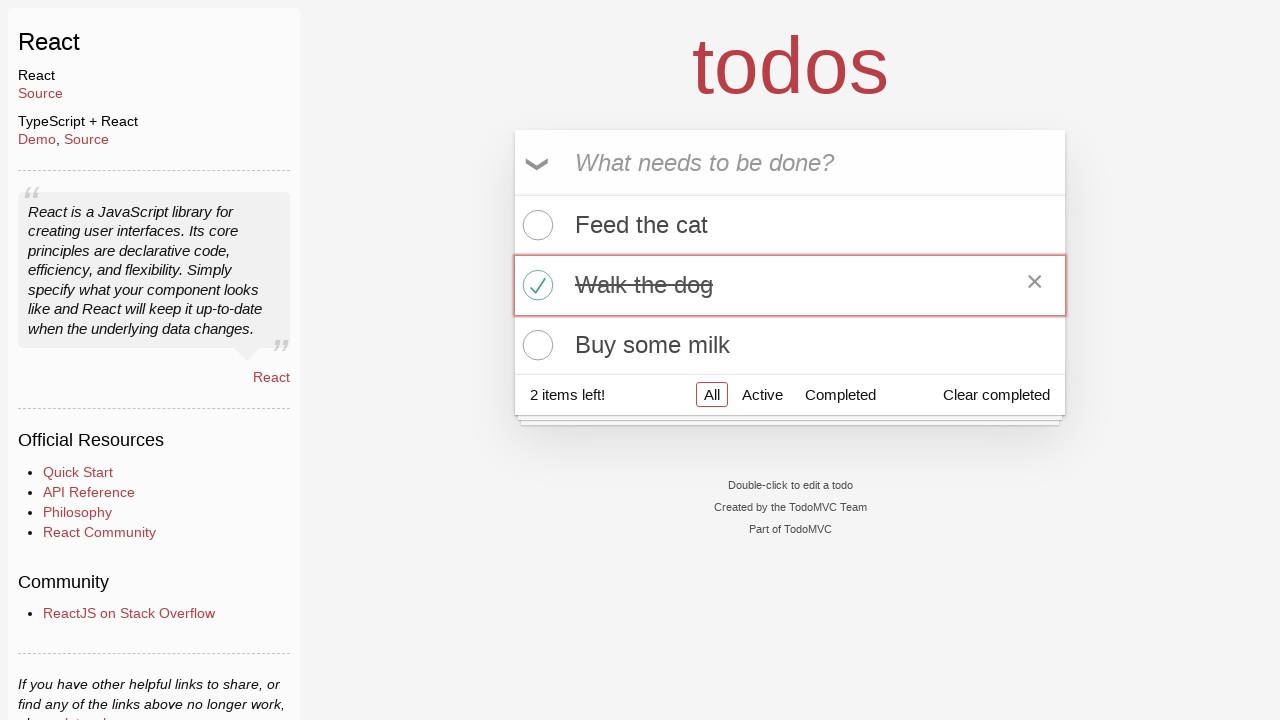

Clicked Active filter button at (762, 395) on a:has-text('Active')
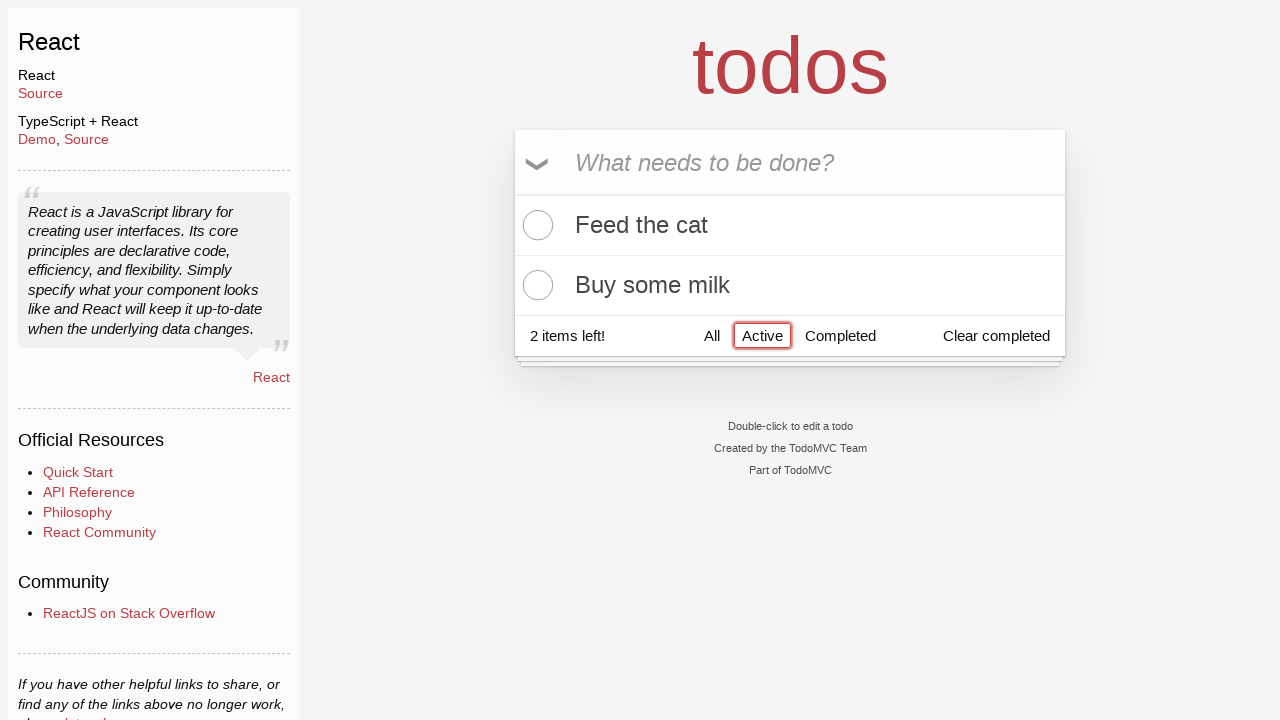

Active filter is now selected and applied, showing only incomplete items
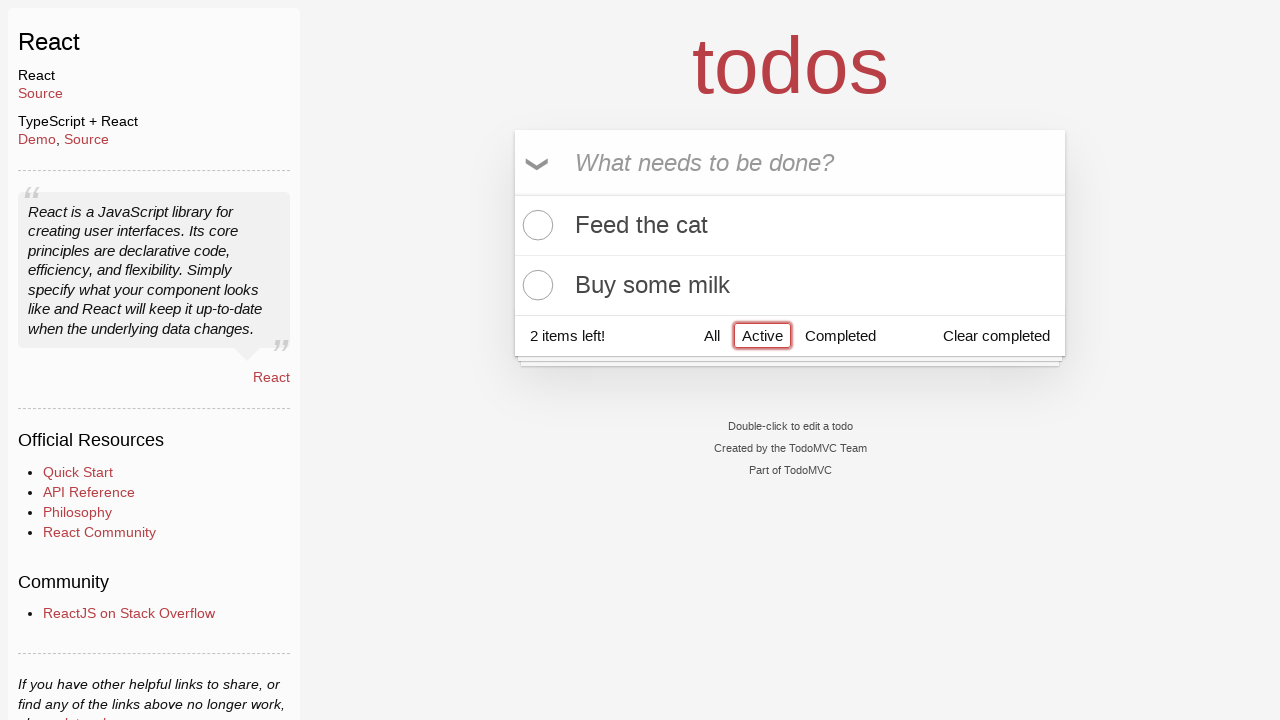

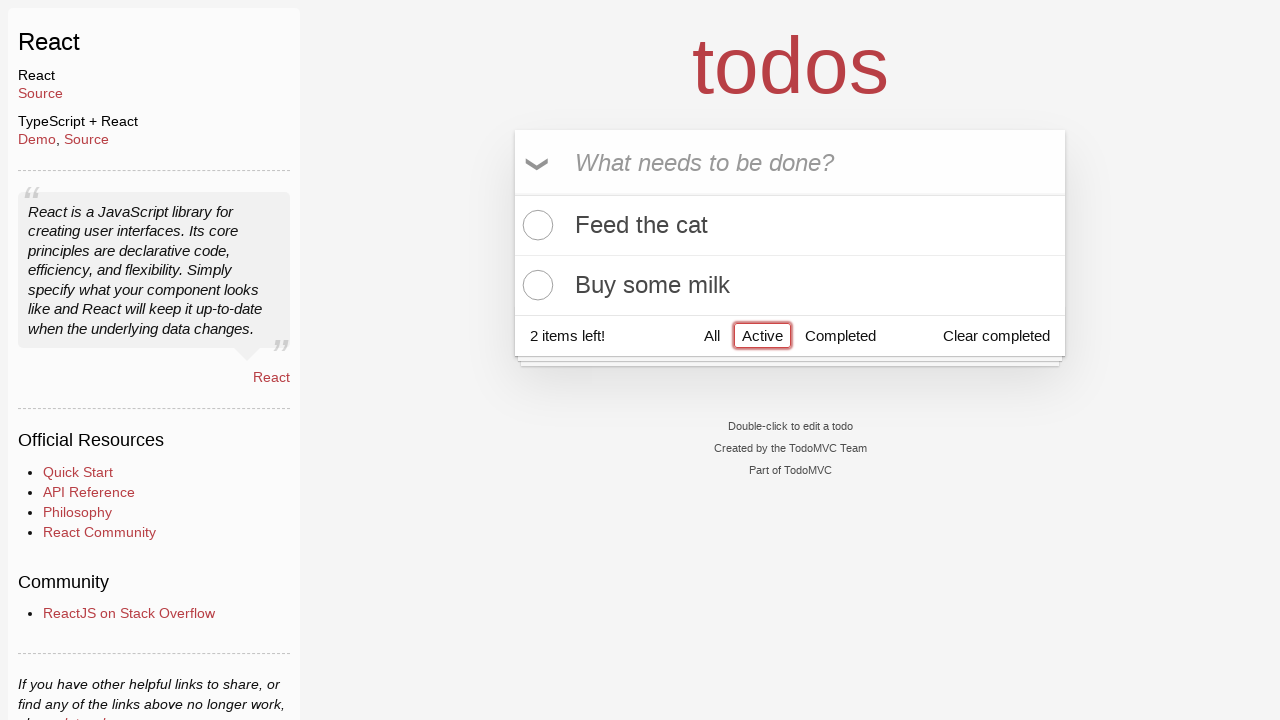